Tests a registration form by filling in first name, last name, and email fields, then submitting the form and verifying the success message

Starting URL: http://suninjuly.github.io/registration2.html

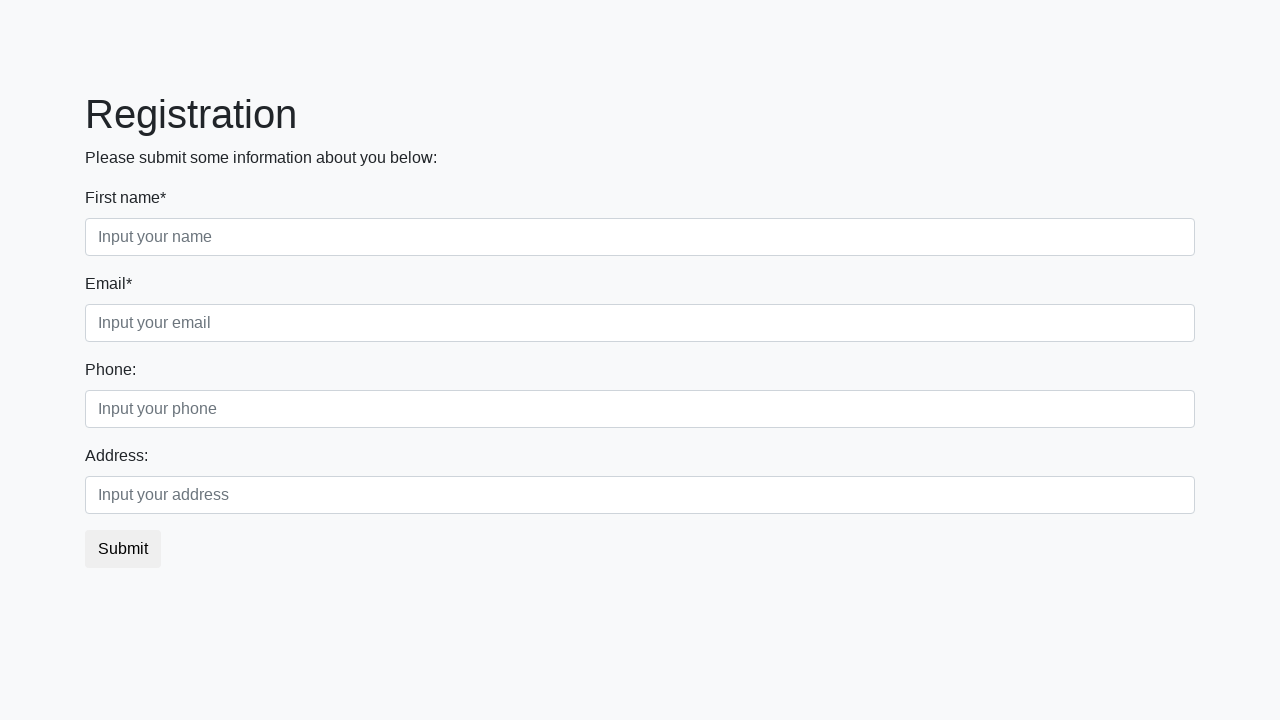

Filled first name field with 'Alex' on input.form-control.first
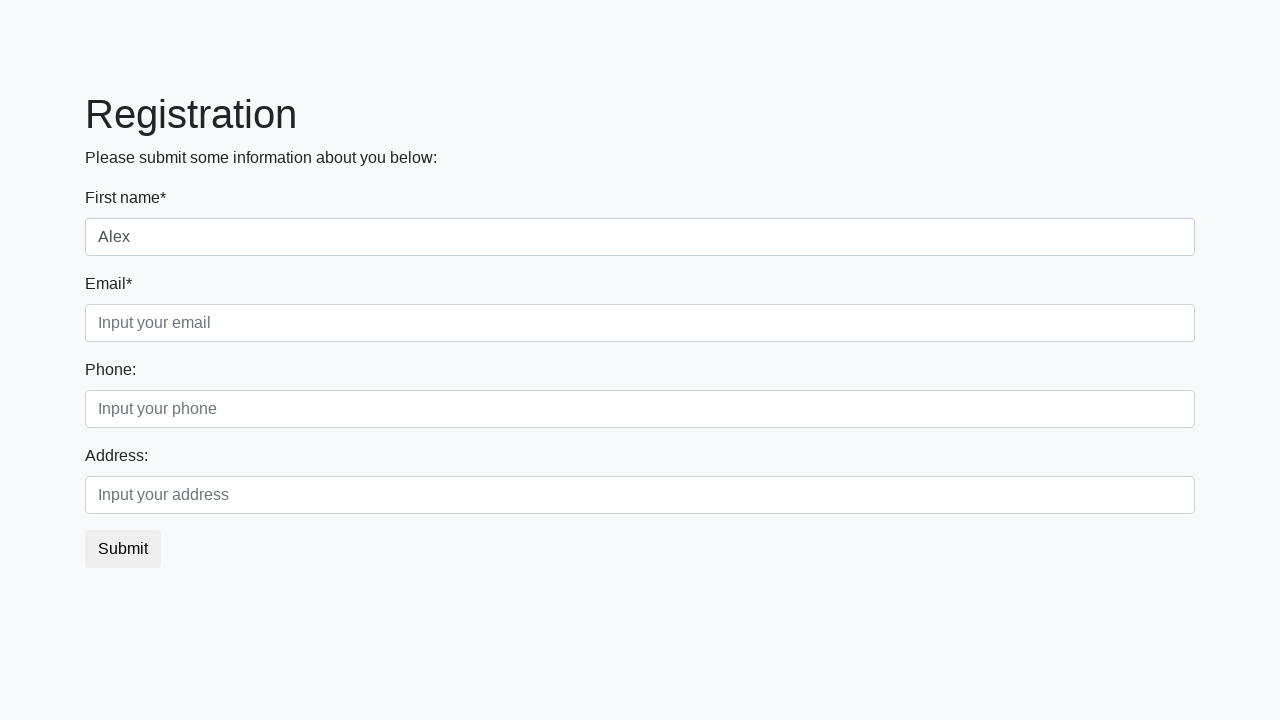

Filled last name field with 'Berlizov' on input.form-control.second
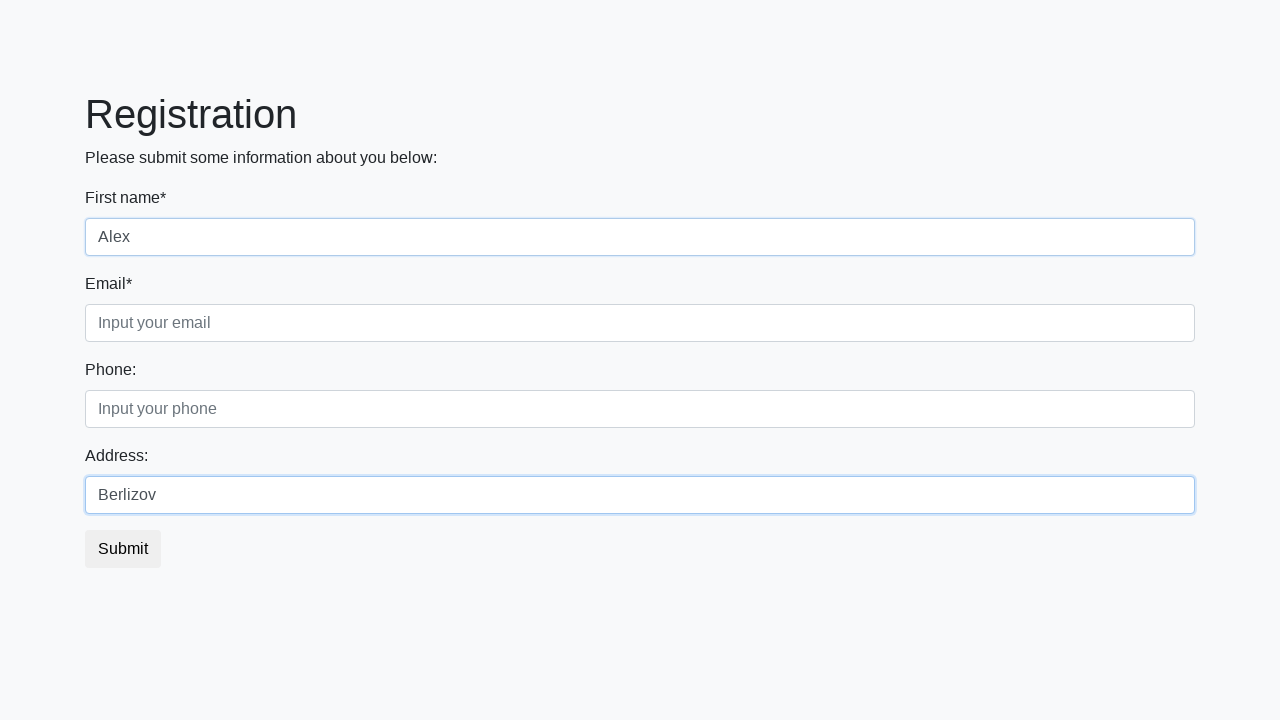

Filled email field with 'goose@mail.ru' on input.form-control.third
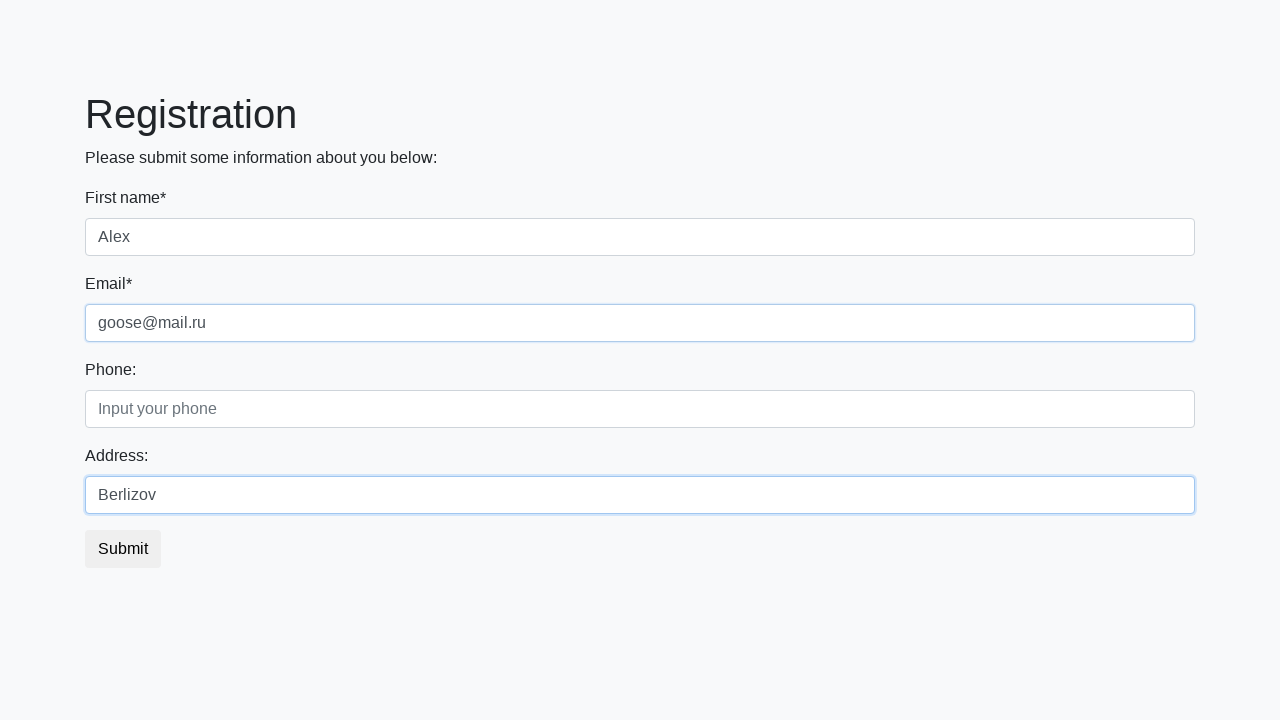

Clicked submit button to register at (123, 549) on button.btn
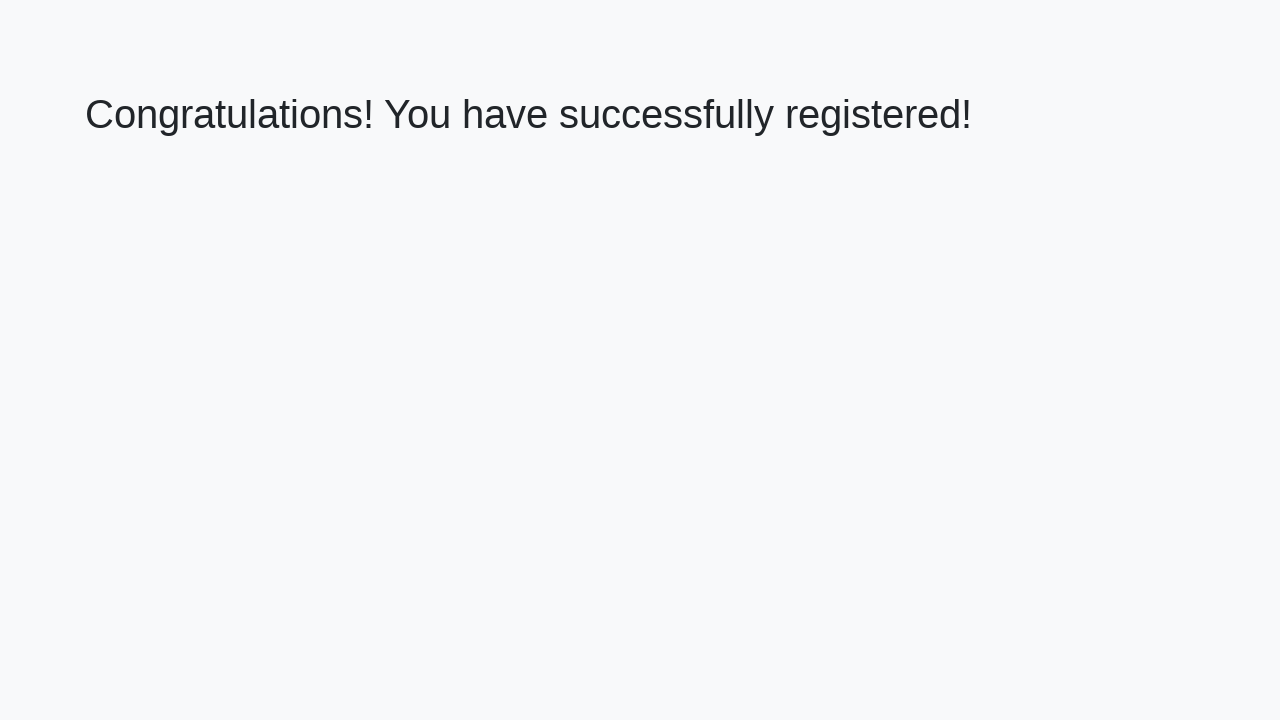

Success message heading loaded
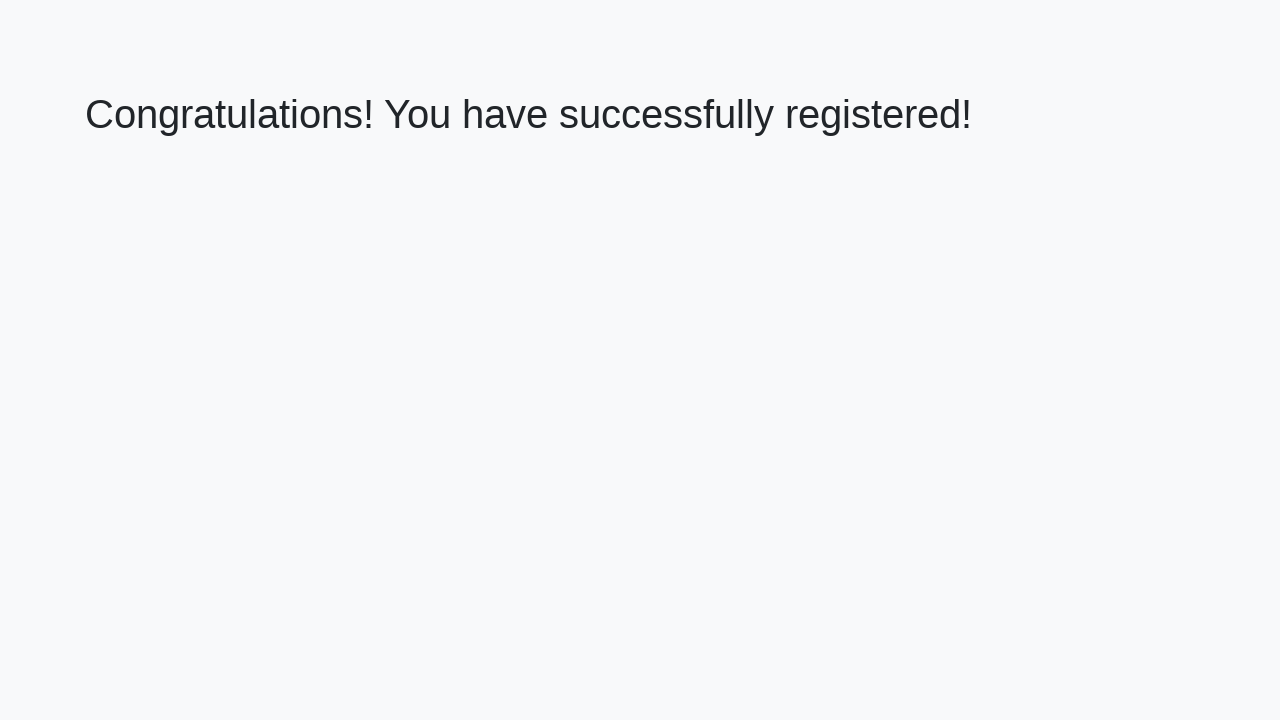

Verified success message: 'Congratulations! You have successfully registered!'
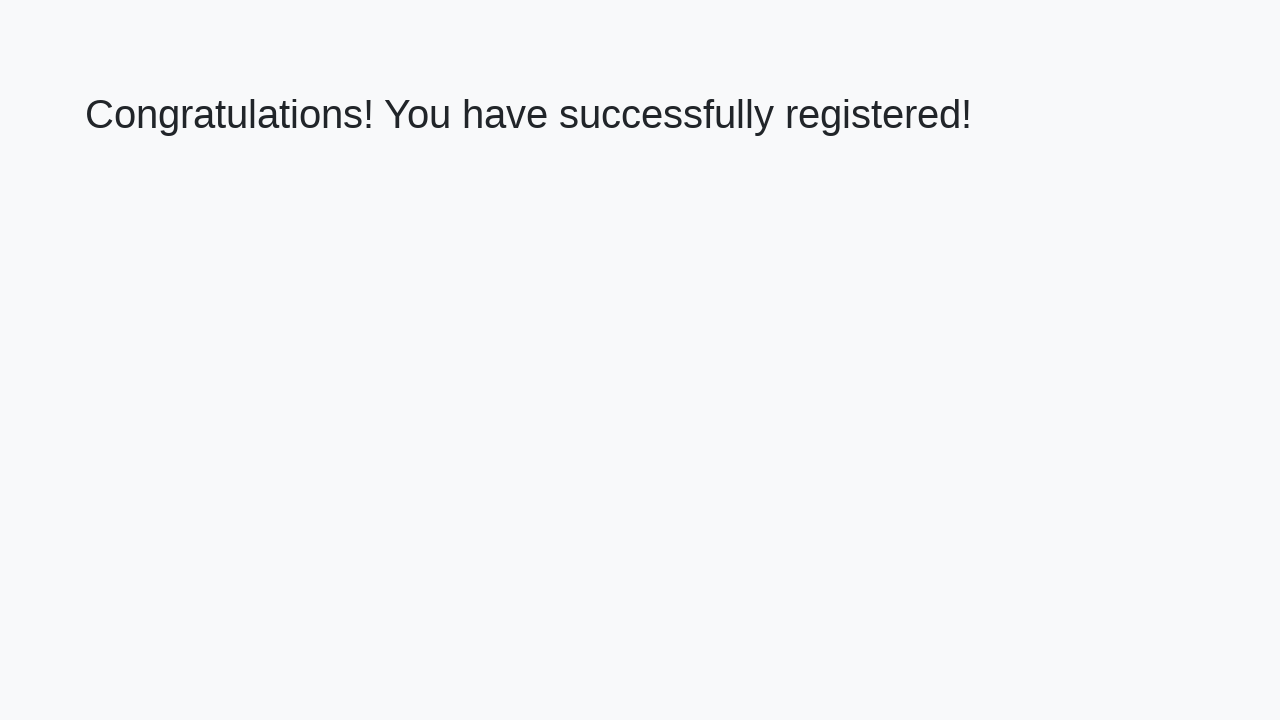

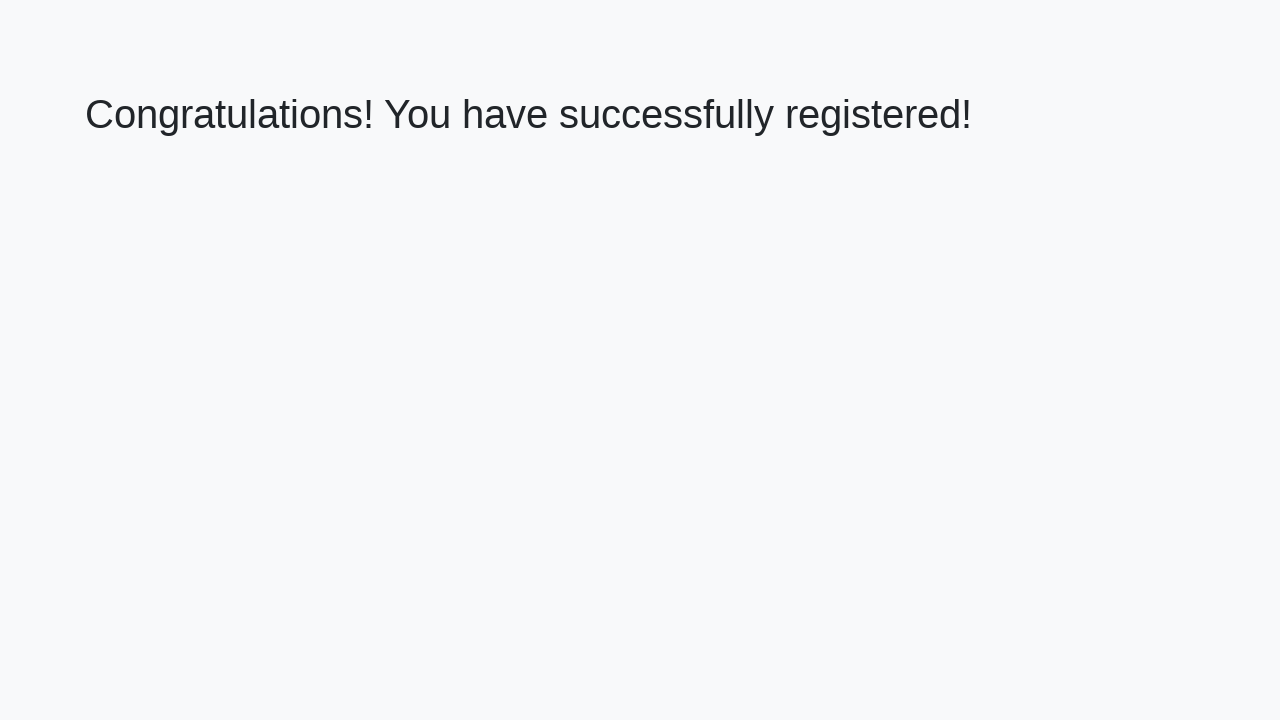